Tests navigation to Top List then to New Comments submenu and verifies the heading

Starting URL: http://www.99-bottles-of-beer.net/

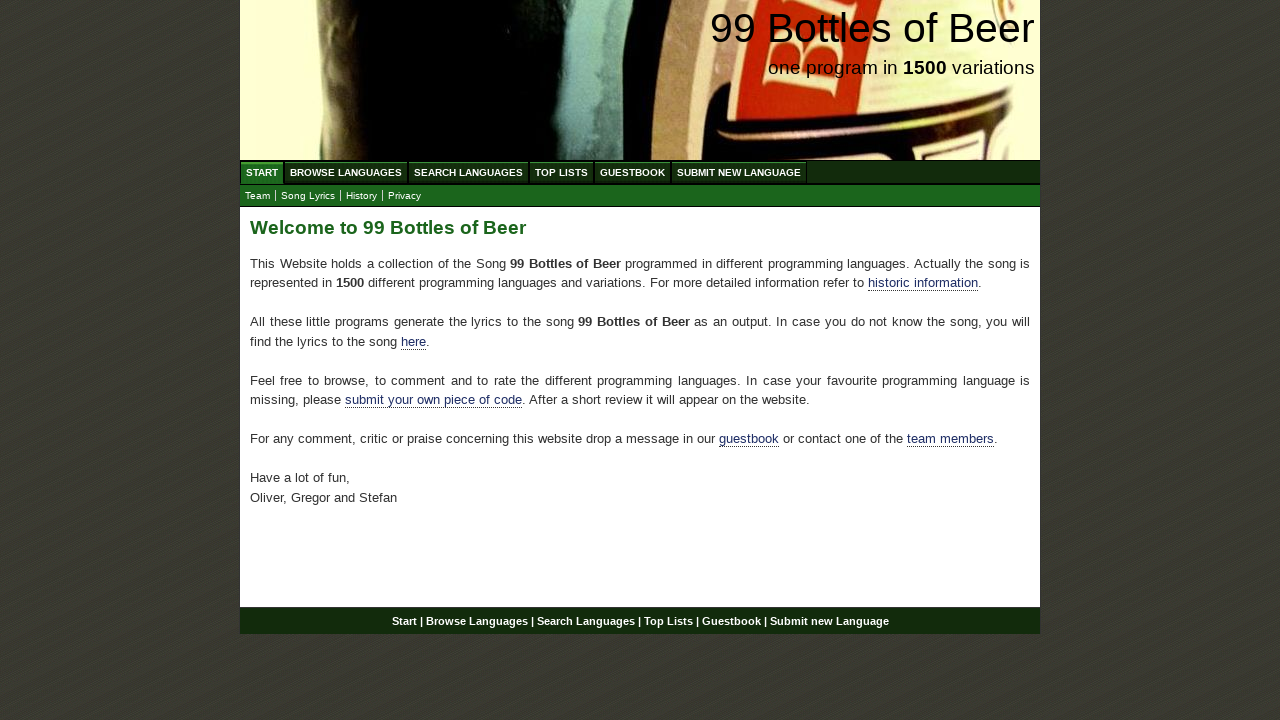

Clicked on Top List menu at (562, 172) on text=Top List
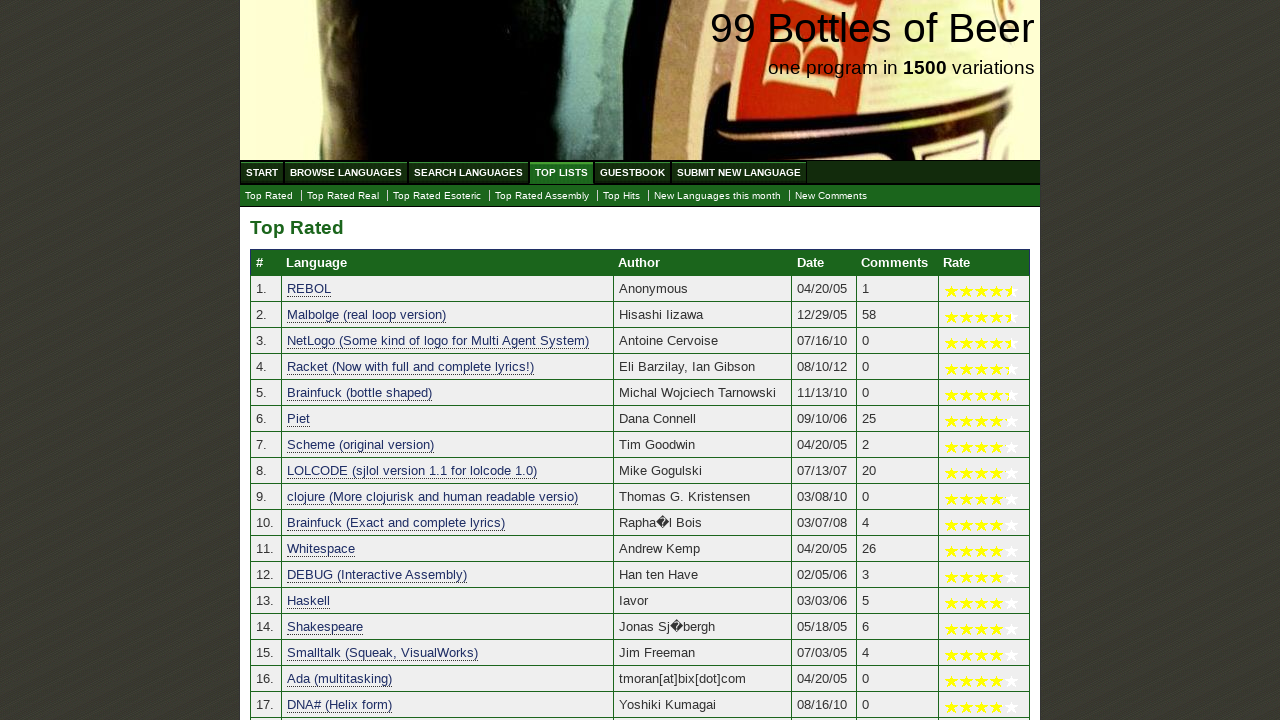

Clicked on New Comments submenu at (831, 196) on text=New Comments
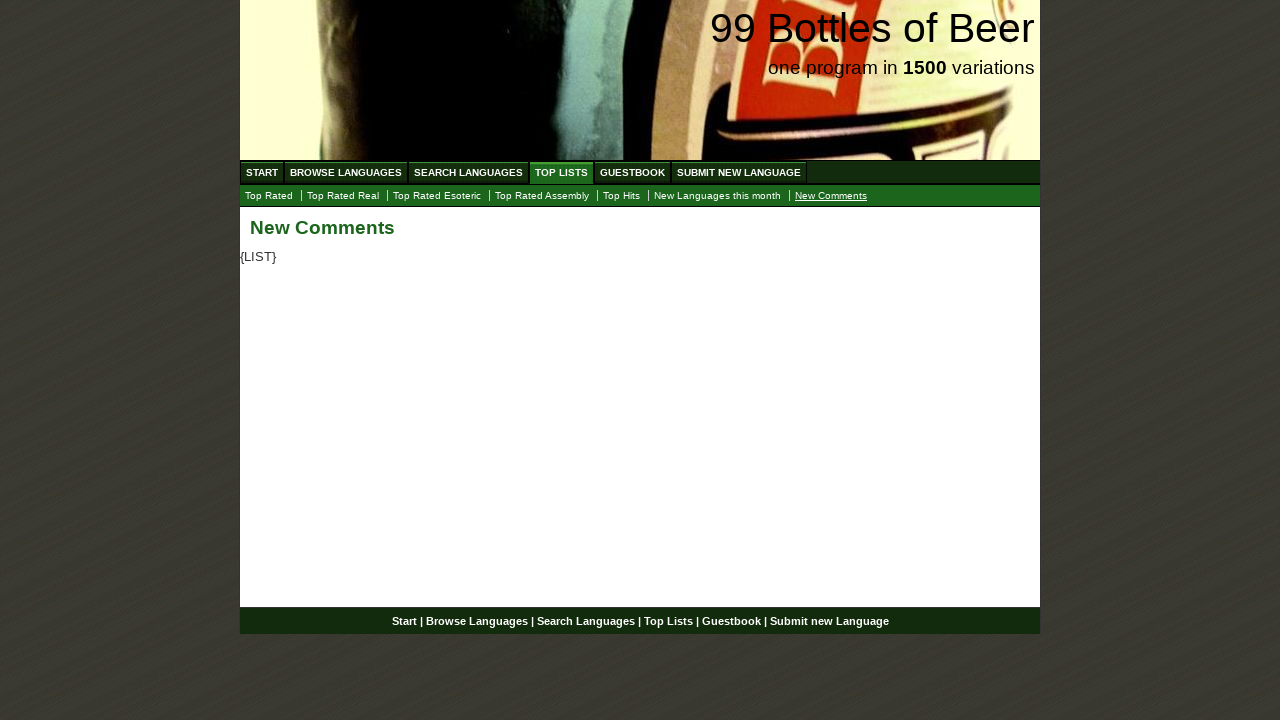

Waited for main heading to load
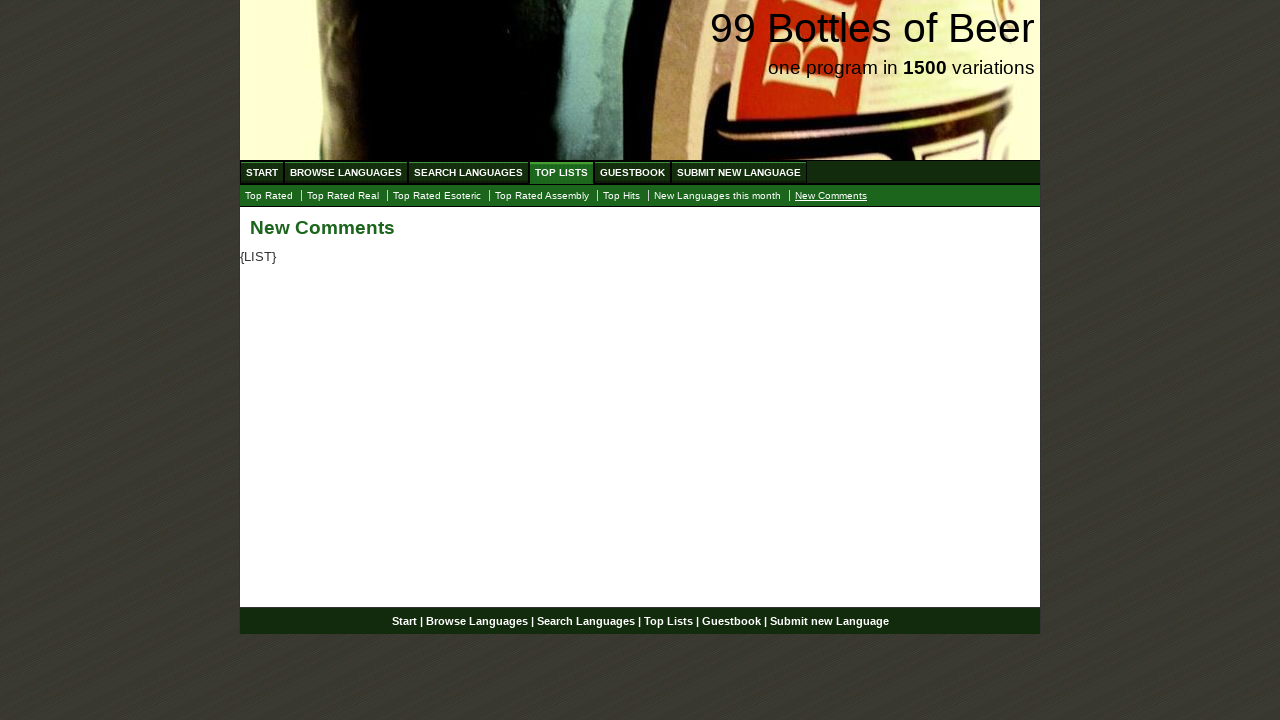

Verified heading text is 'New Comments'
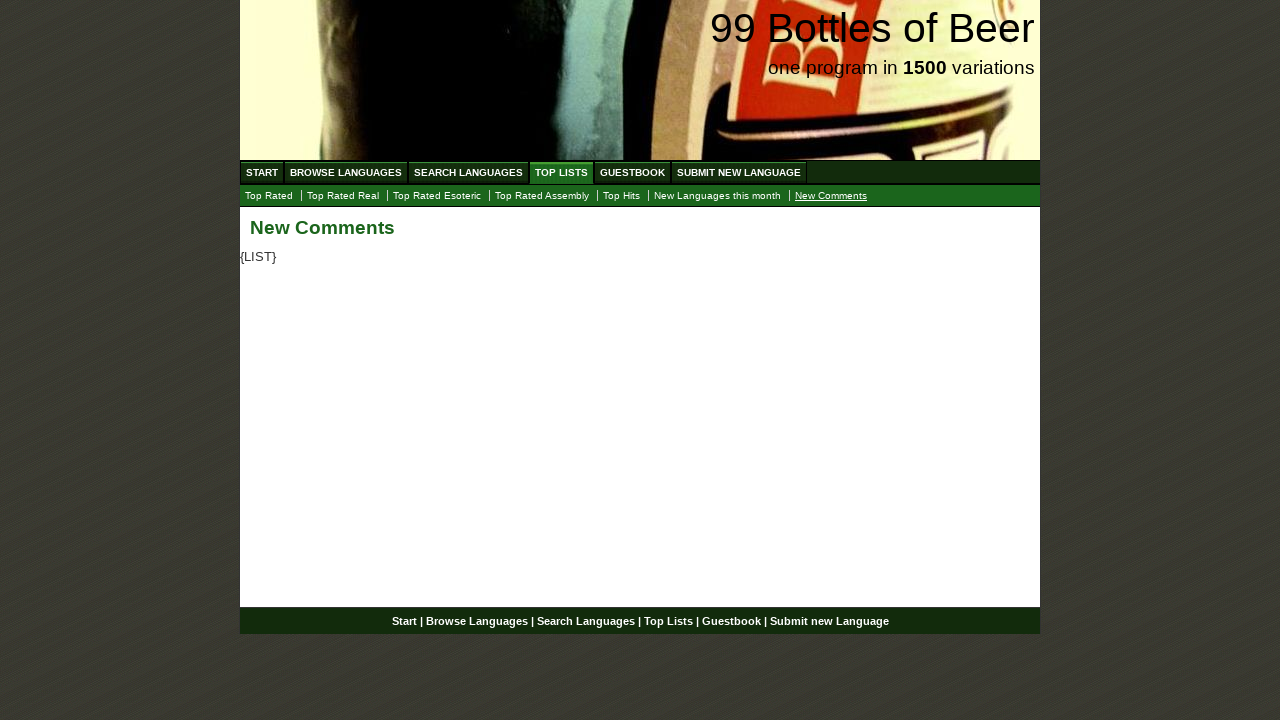

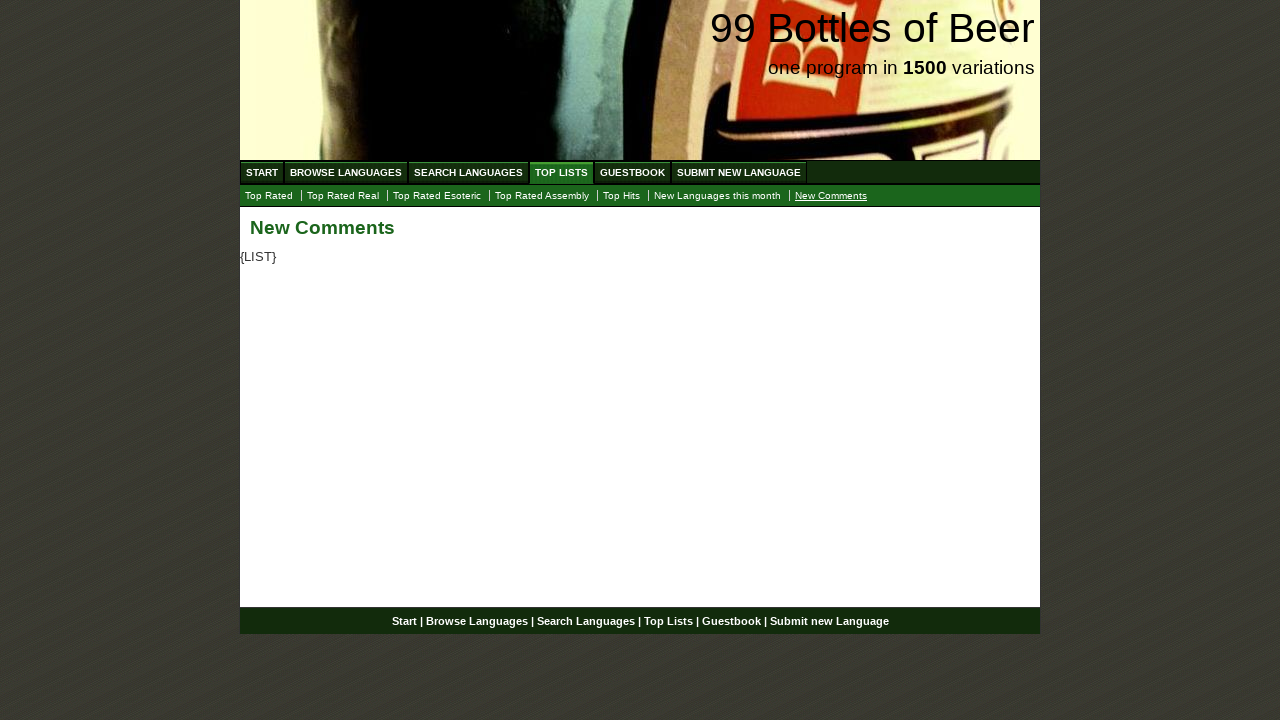